Tests dropdown selection functionality by selecting an option by value and verifying it becomes selected

Starting URL: https://the-internet.herokuapp.com/dropdown

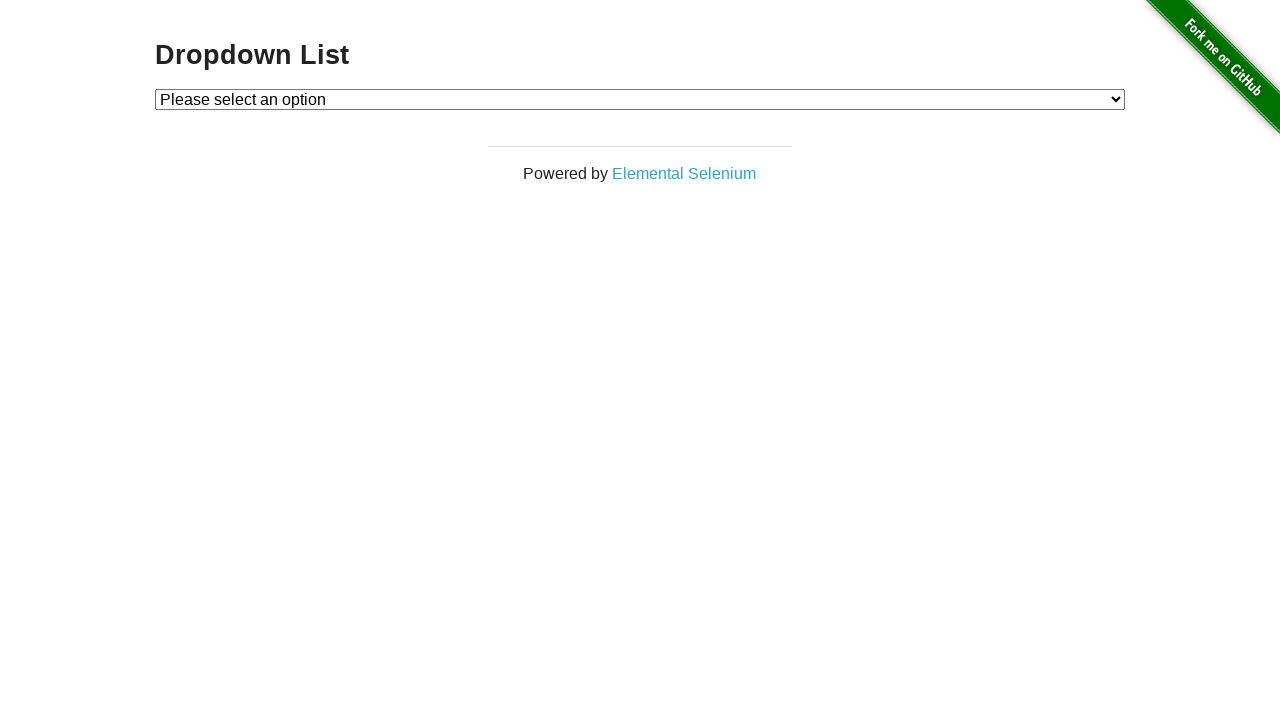

Selected option with value '1' from the dropdown on #dropdown
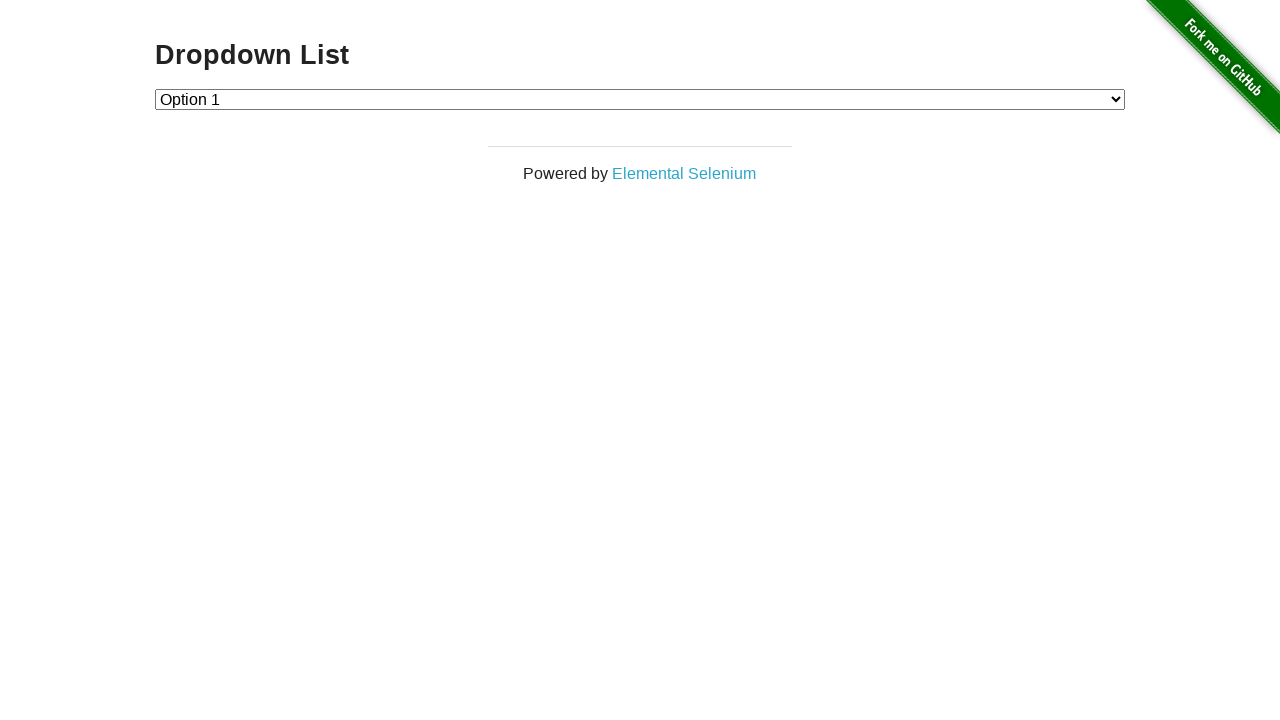

Located dropdown option with value '1'
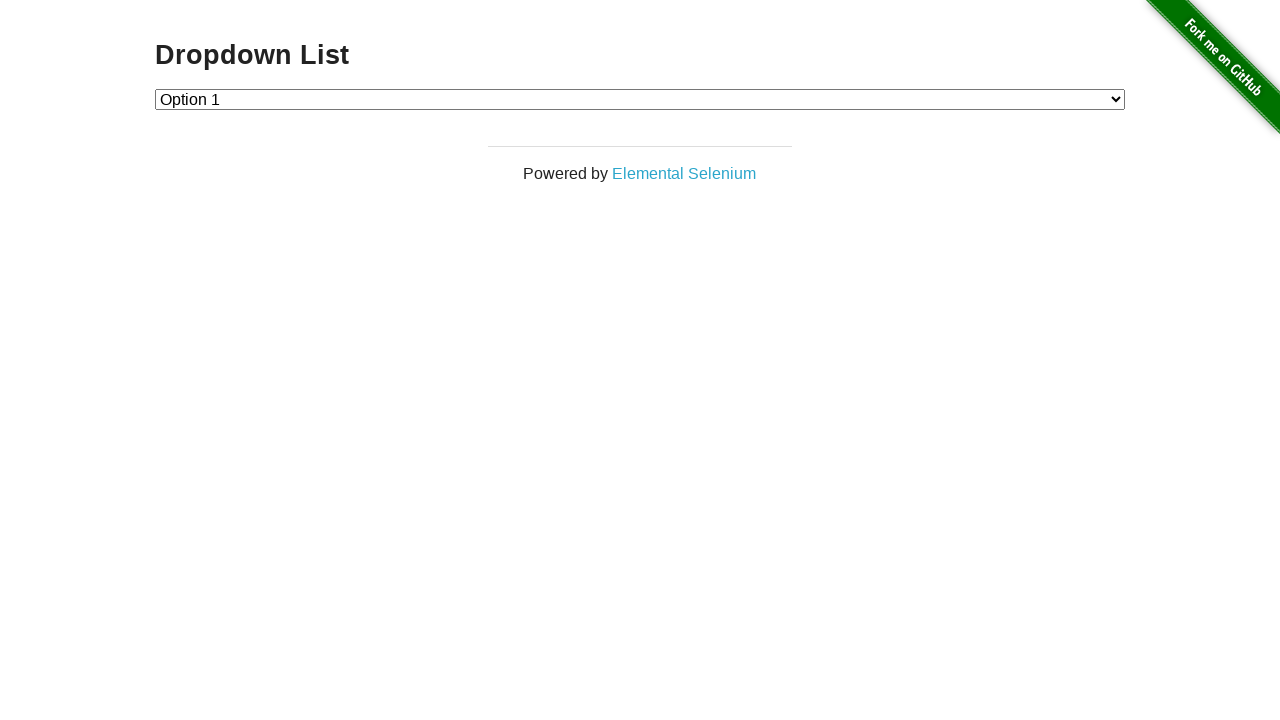

Verified that option '1' is selected in the dropdown
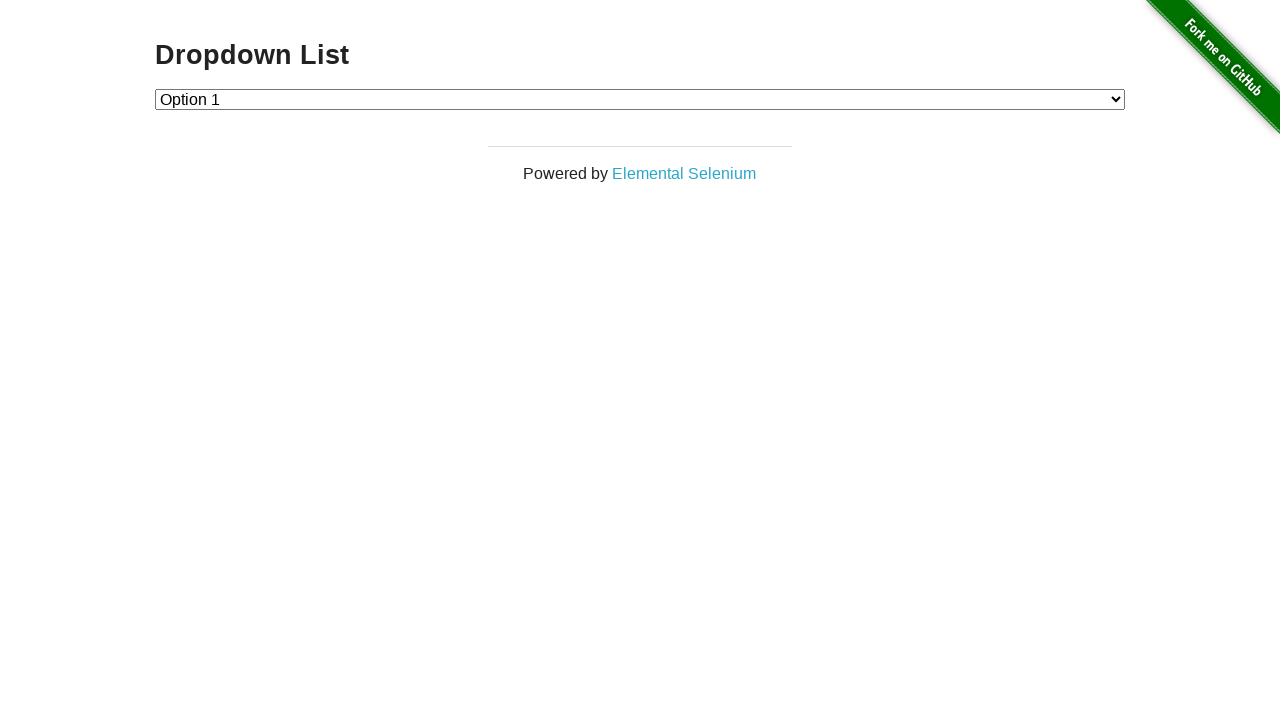

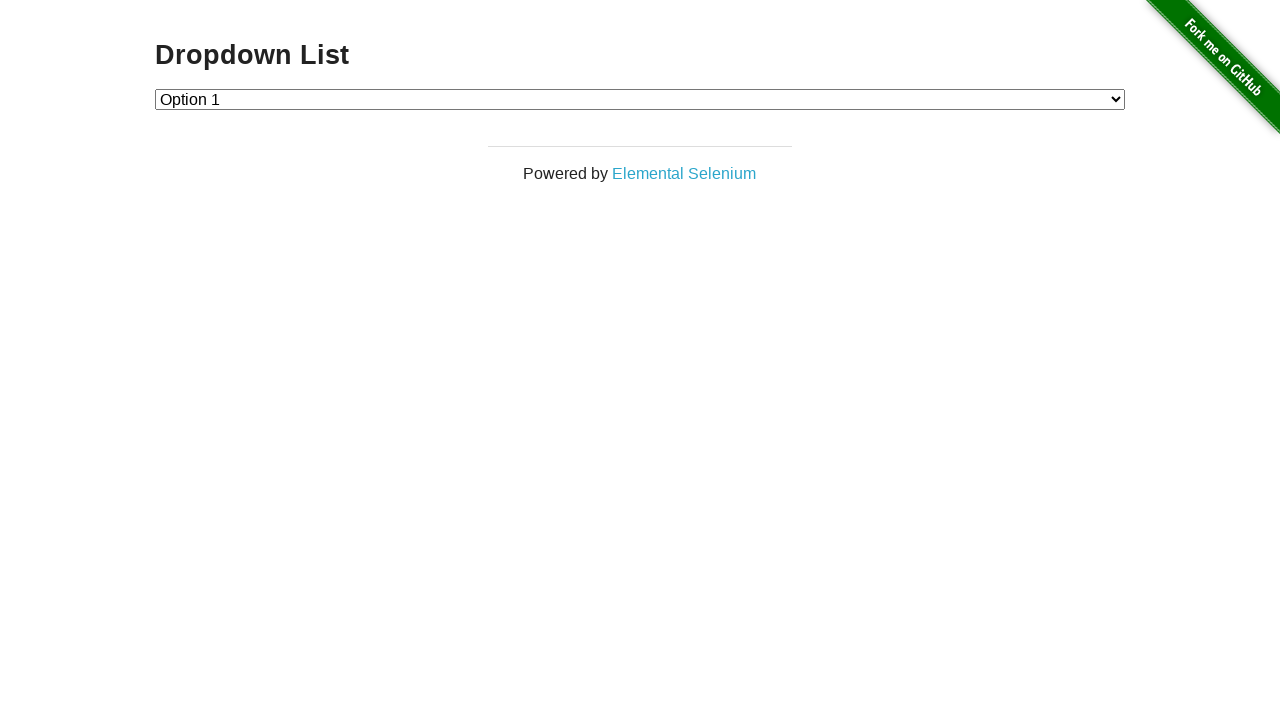